Clicks the edit button in the third row of table2

Starting URL: http://the-internet.herokuapp.com/tables

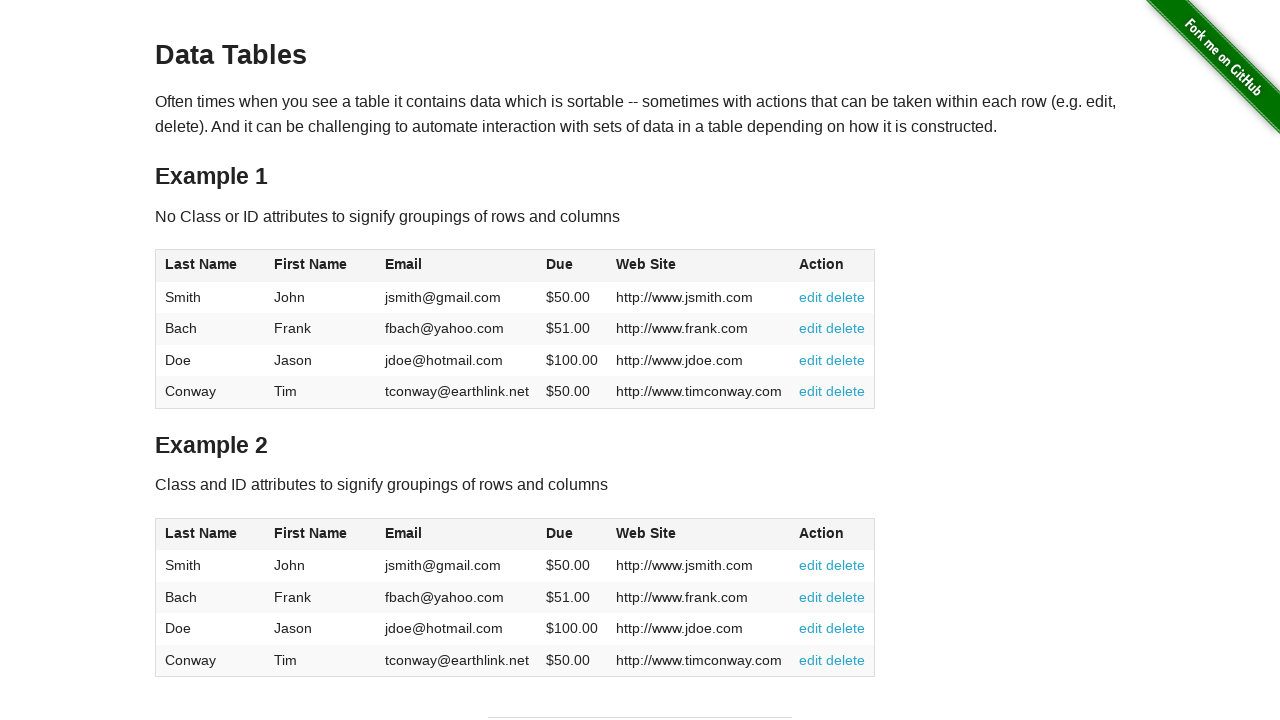

Navigated to the tables page
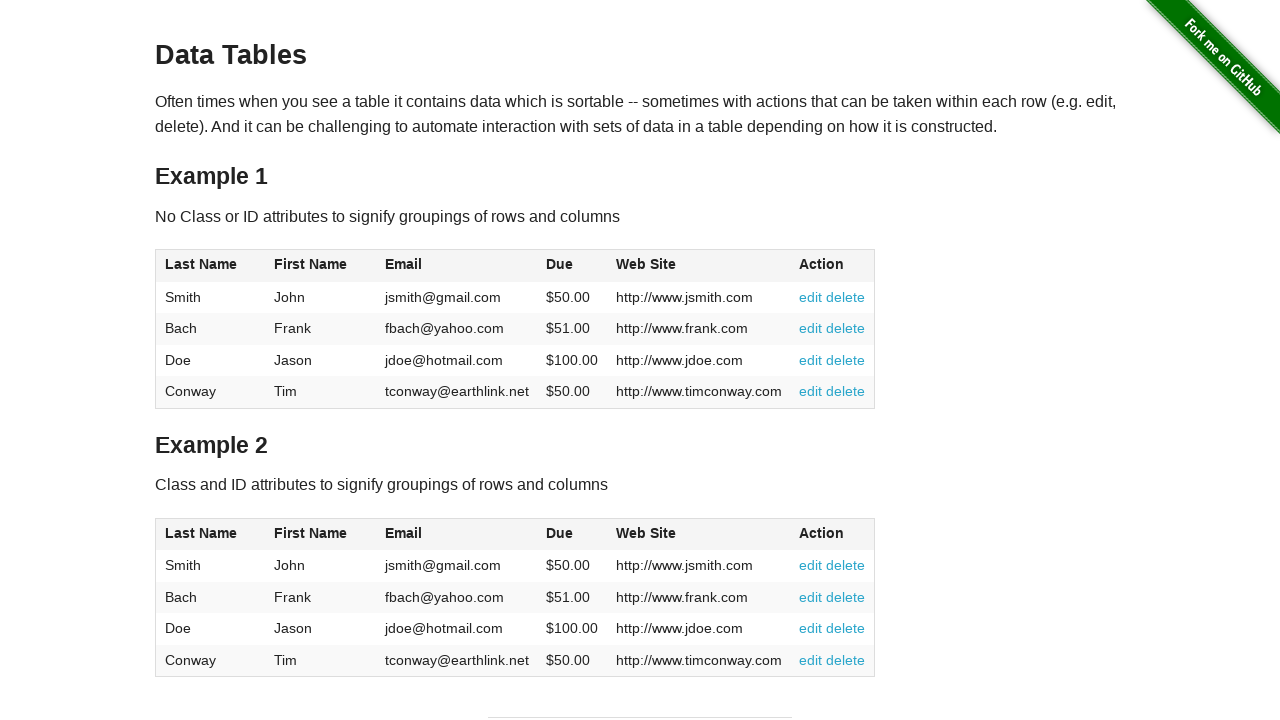

Clicked the edit button in the third row of table2 at (811, 628) on xpath=//*[@id='table2']//tr[3]/td[6]/a[1]
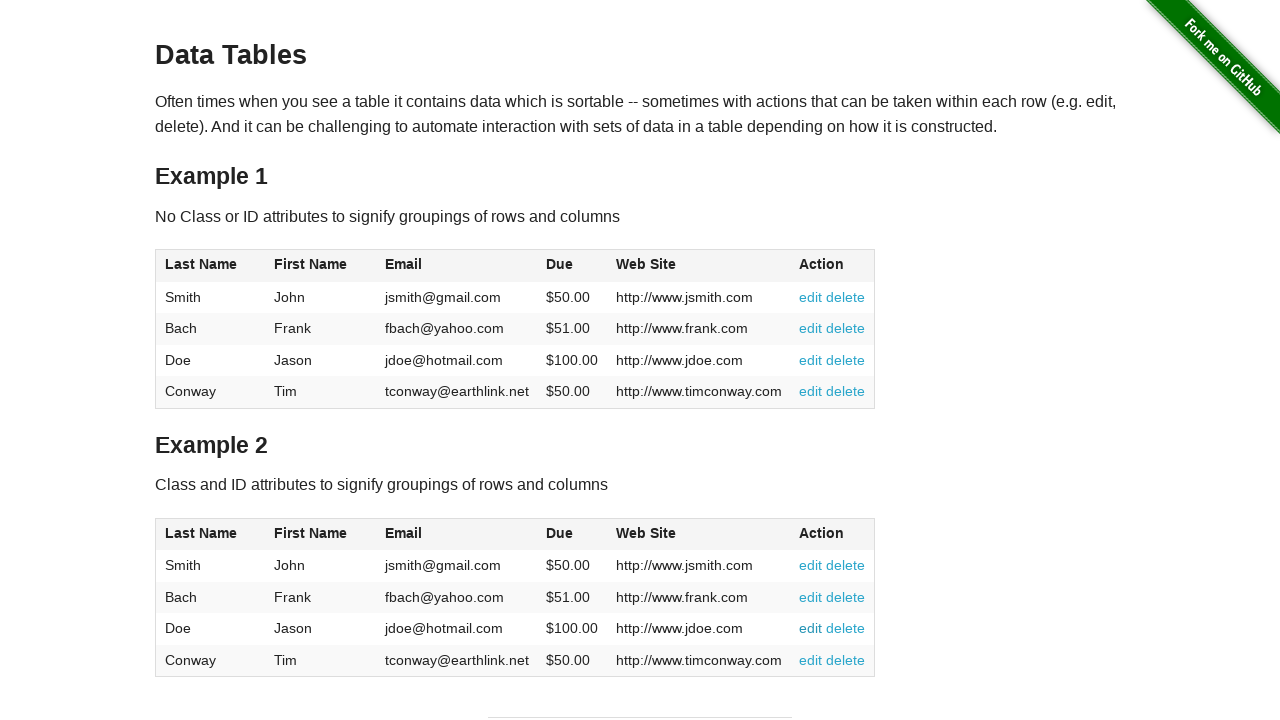

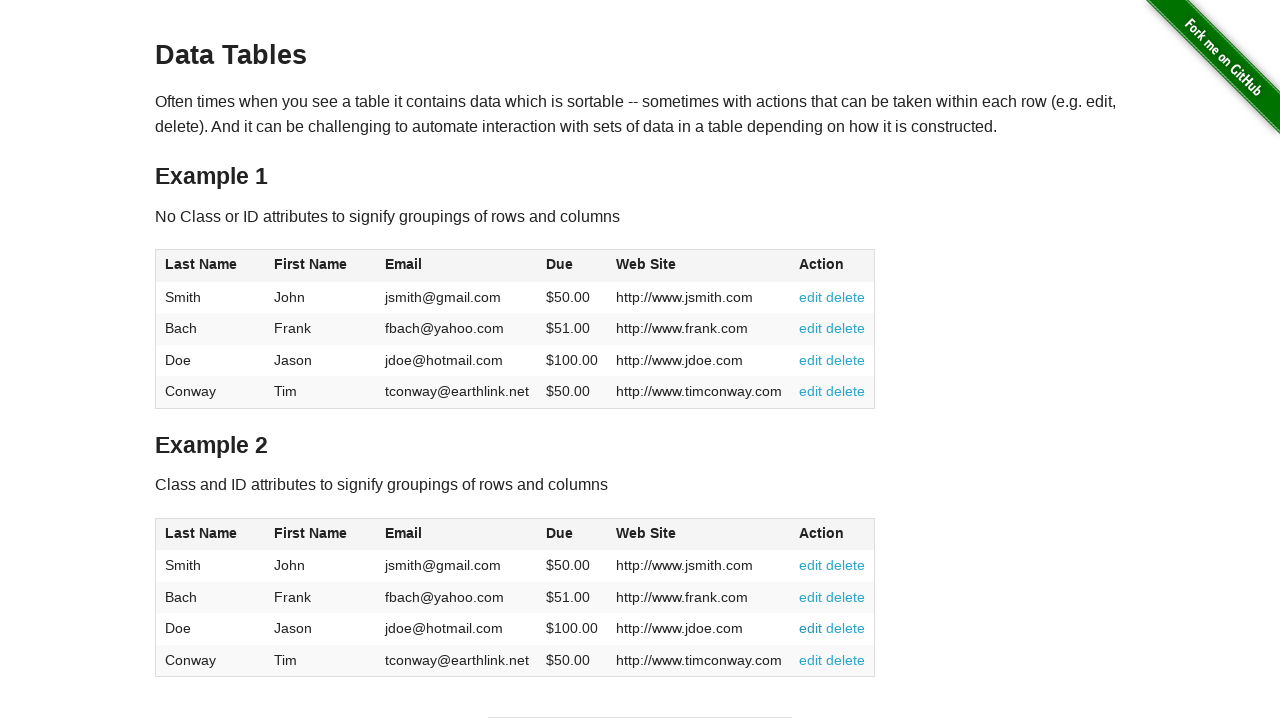